Tests number input field by using arrow keys to increment and decrement the value, verifying the resulting values.

Starting URL: http://the-internet.herokuapp.com/inputs

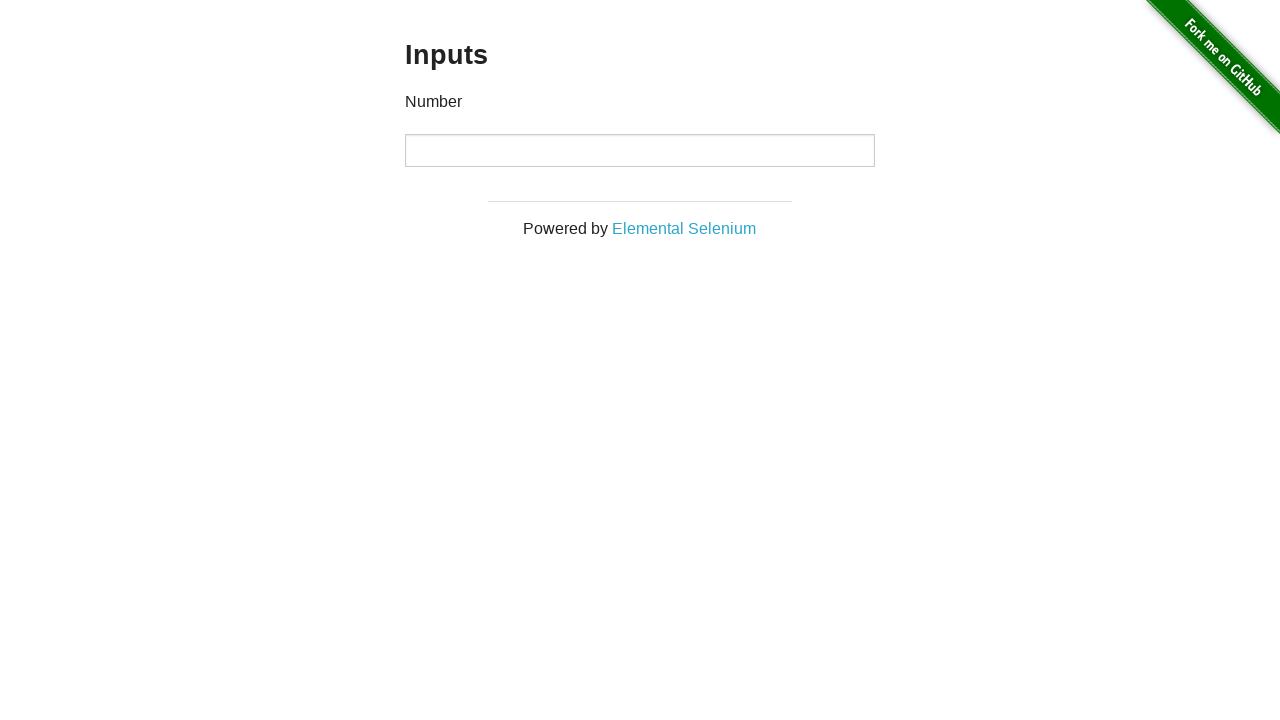

Navigated to inputs test page
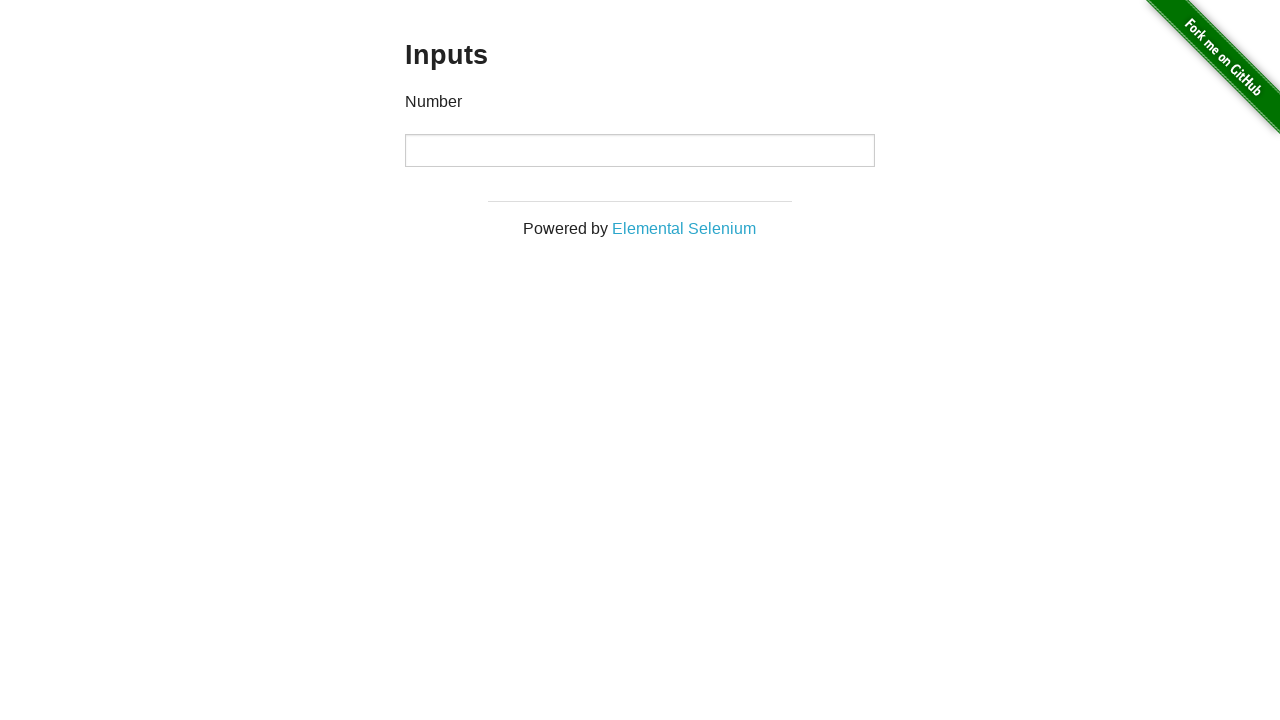

Clicked on the number input field to focus it at (640, 150) on input
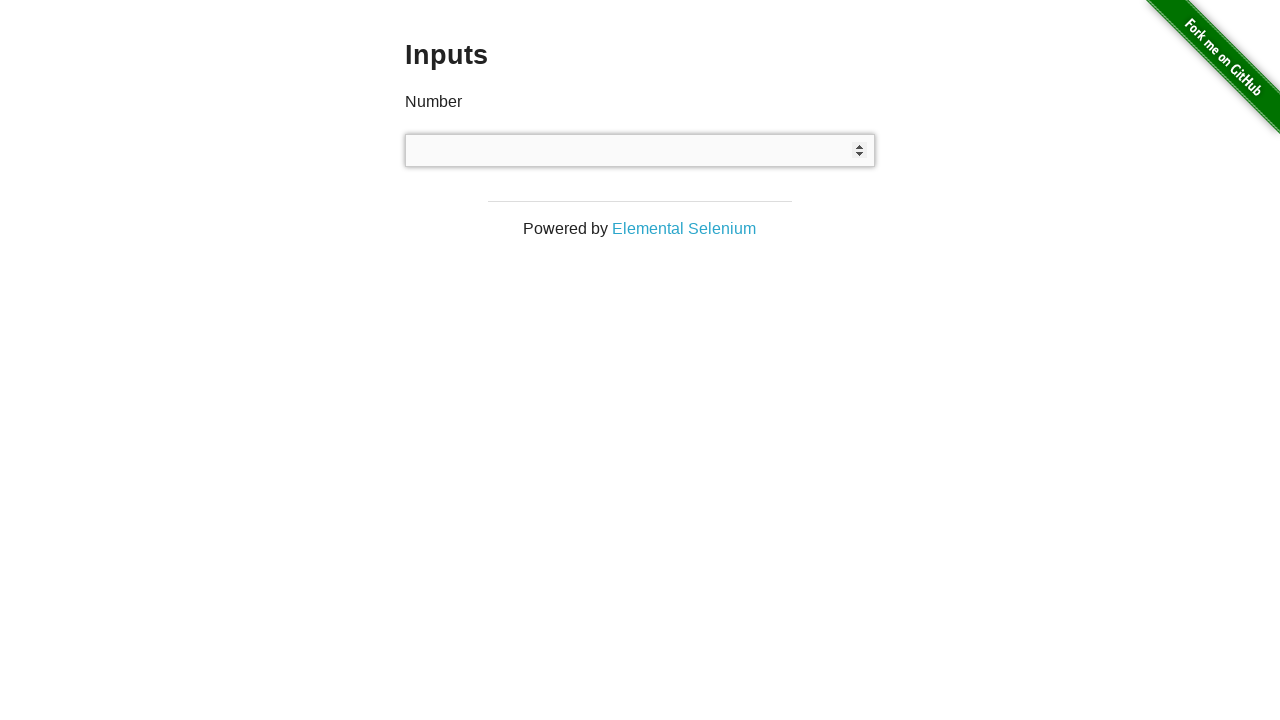

Pressed ArrowUp key (increment 1) on input
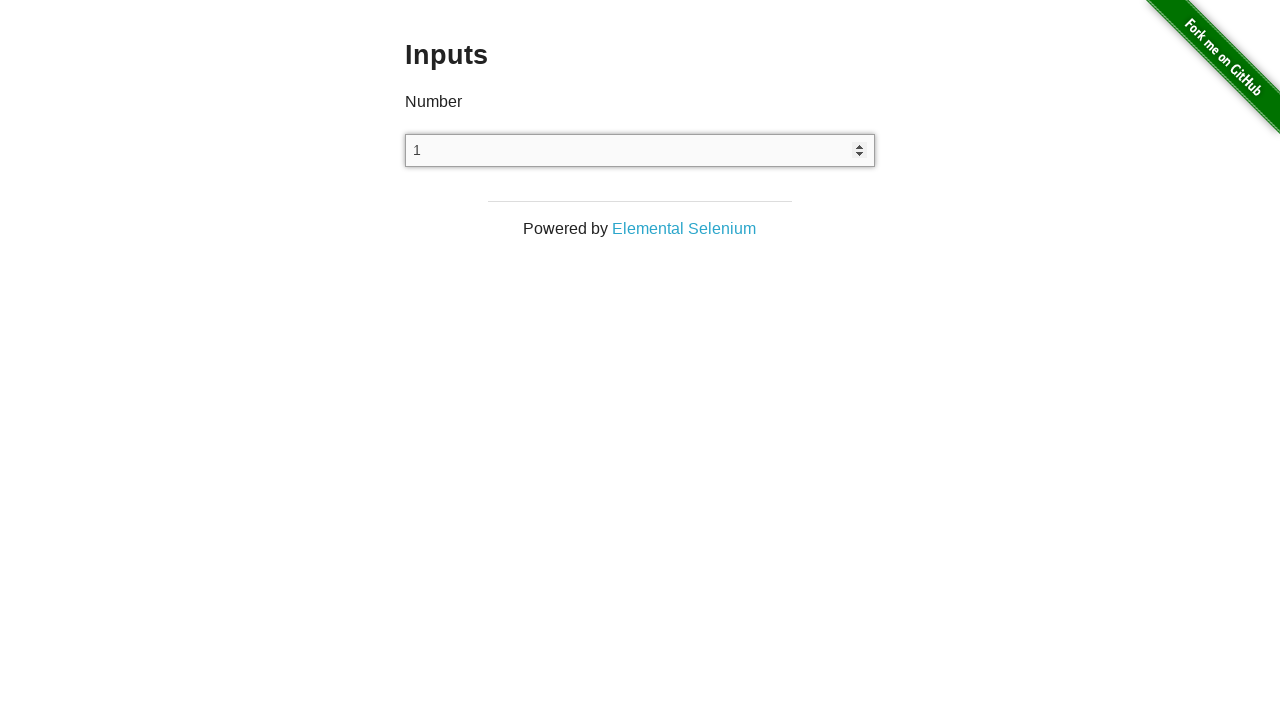

Pressed ArrowUp key (increment 2) on input
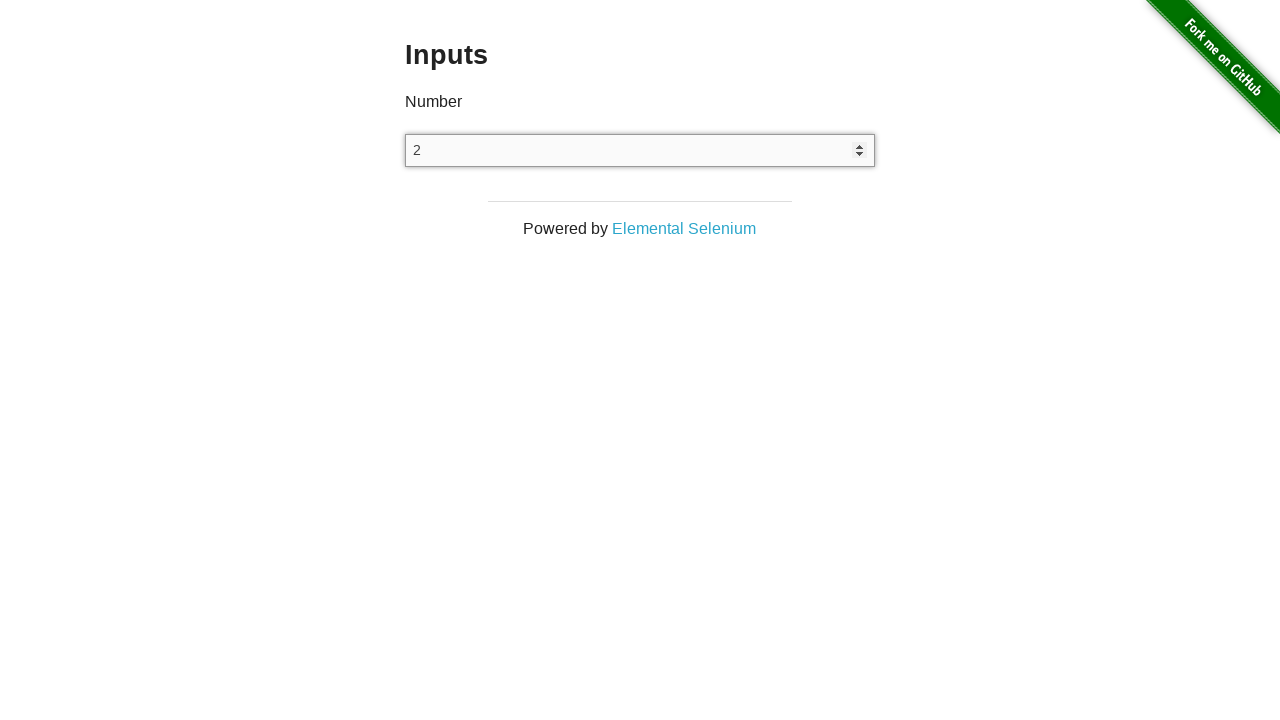

Pressed ArrowUp key (increment 3) on input
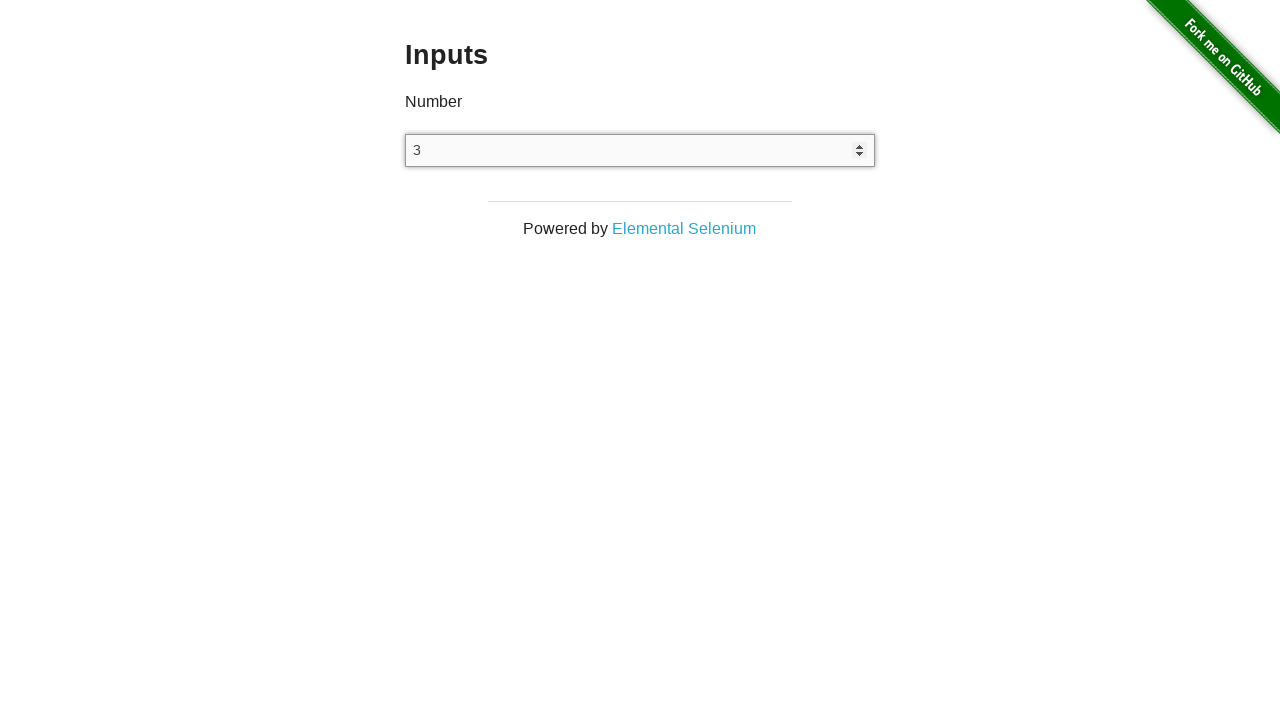

Verified input value is 3
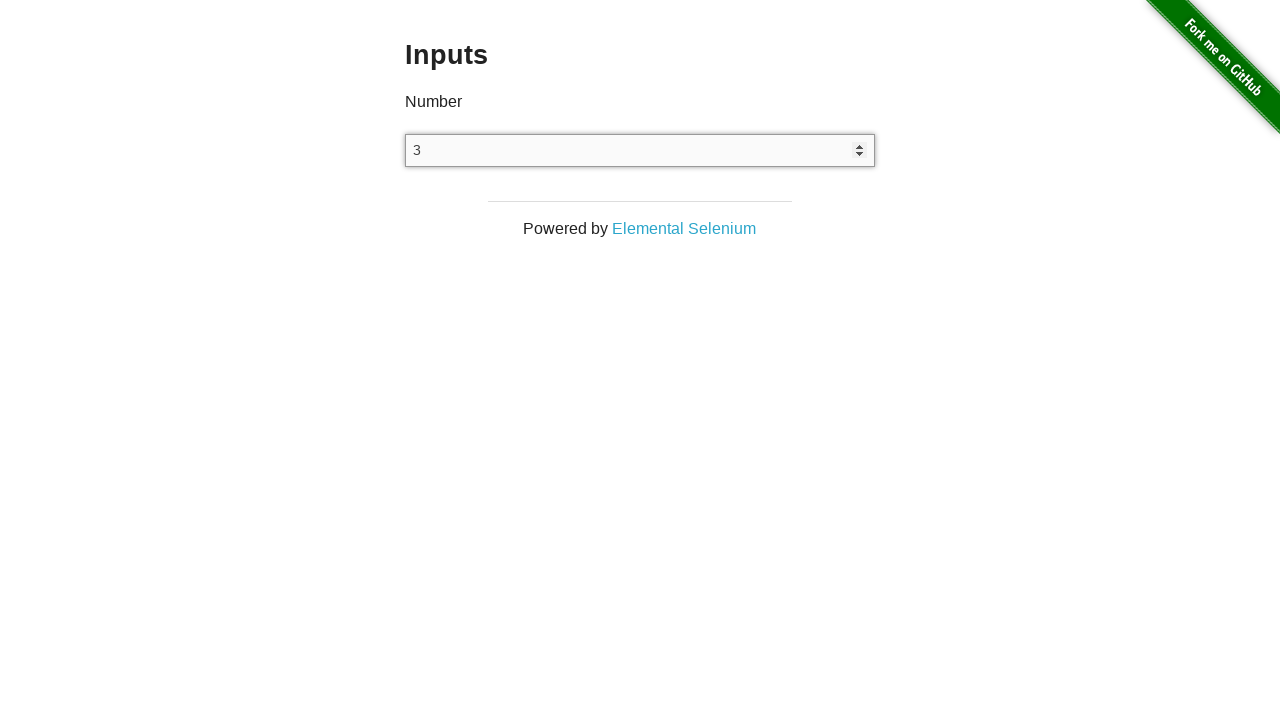

Pressed ArrowDown key (decrement 1) on input
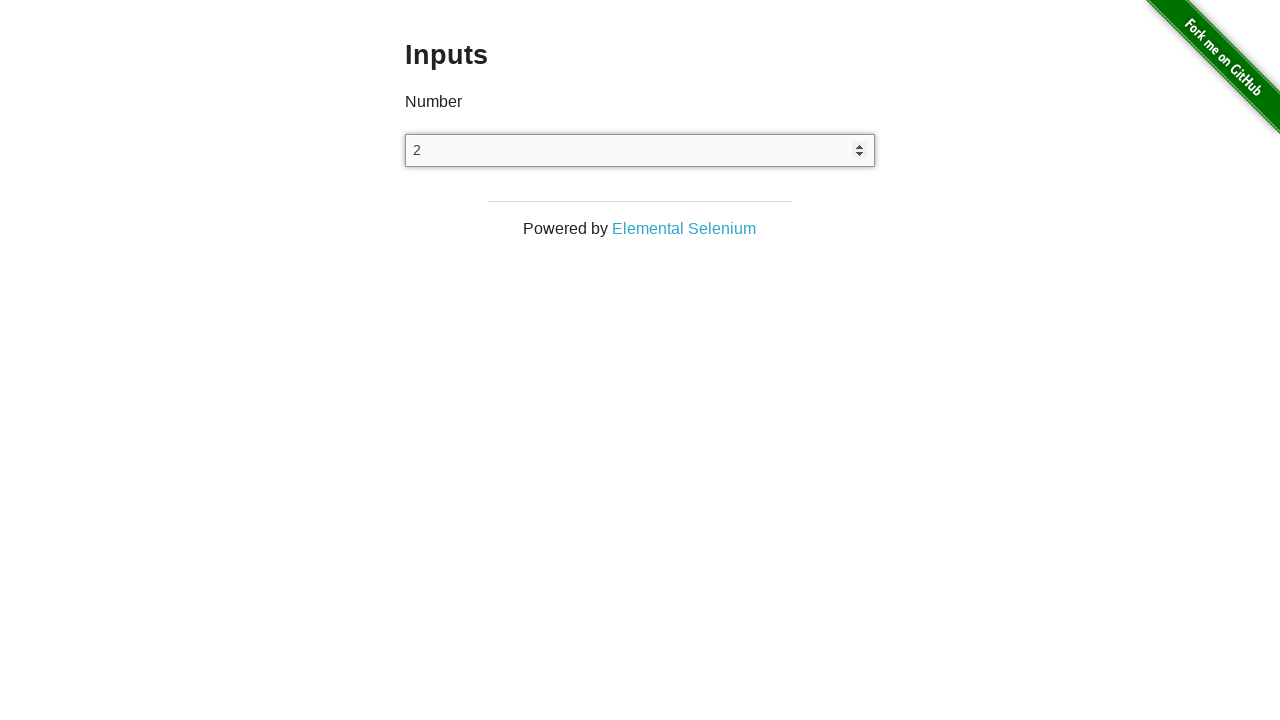

Pressed ArrowDown key (decrement 2) on input
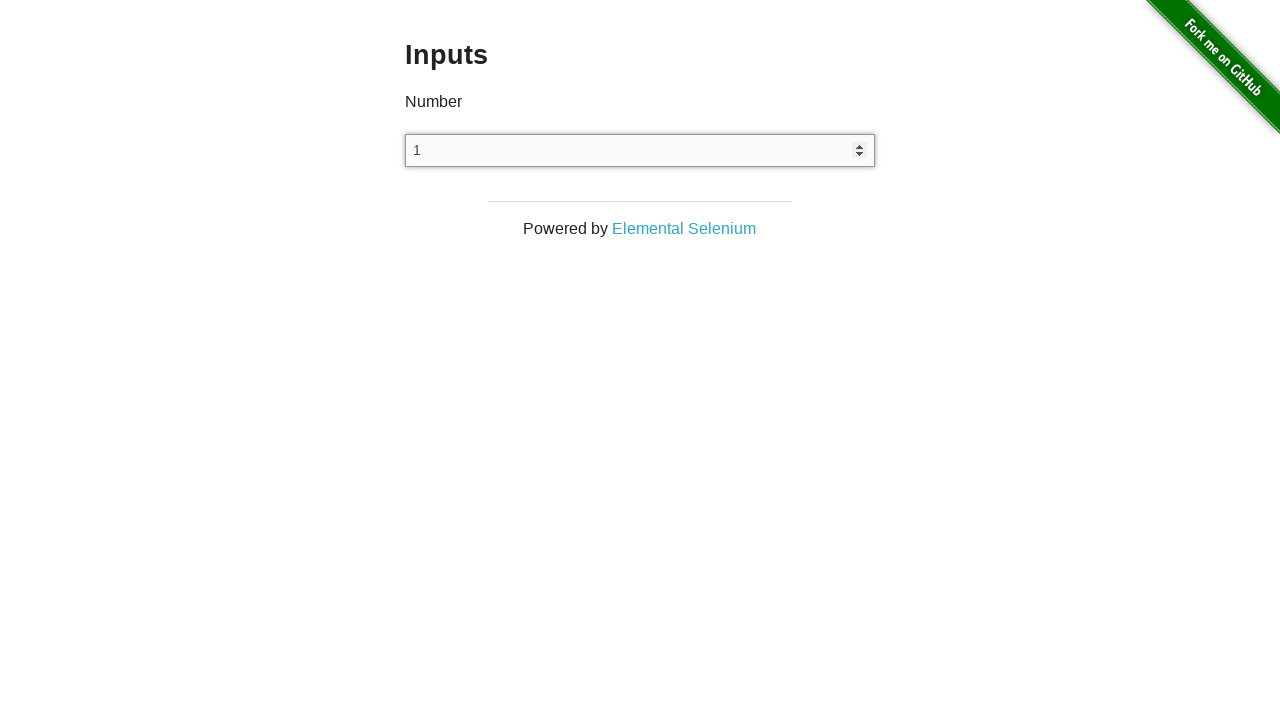

Pressed ArrowDown key (decrement 3) on input
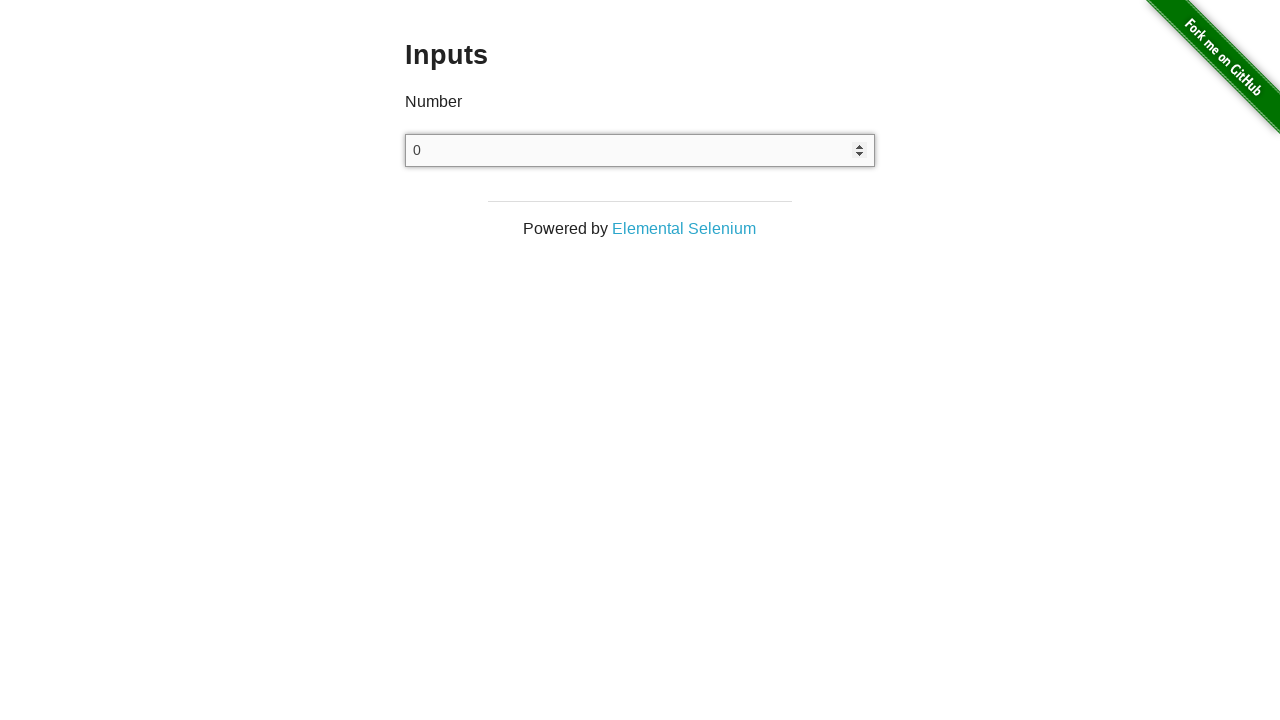

Pressed ArrowDown key (decrement 4) on input
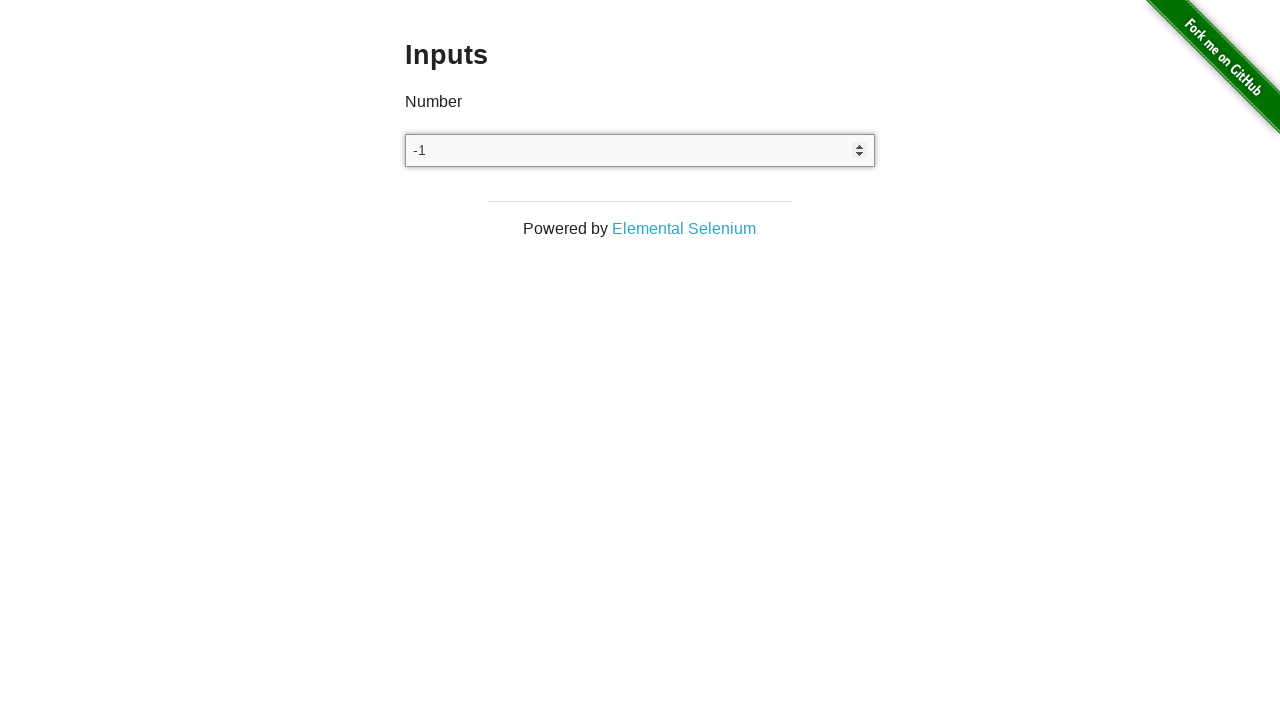

Pressed ArrowDown key (decrement 5) on input
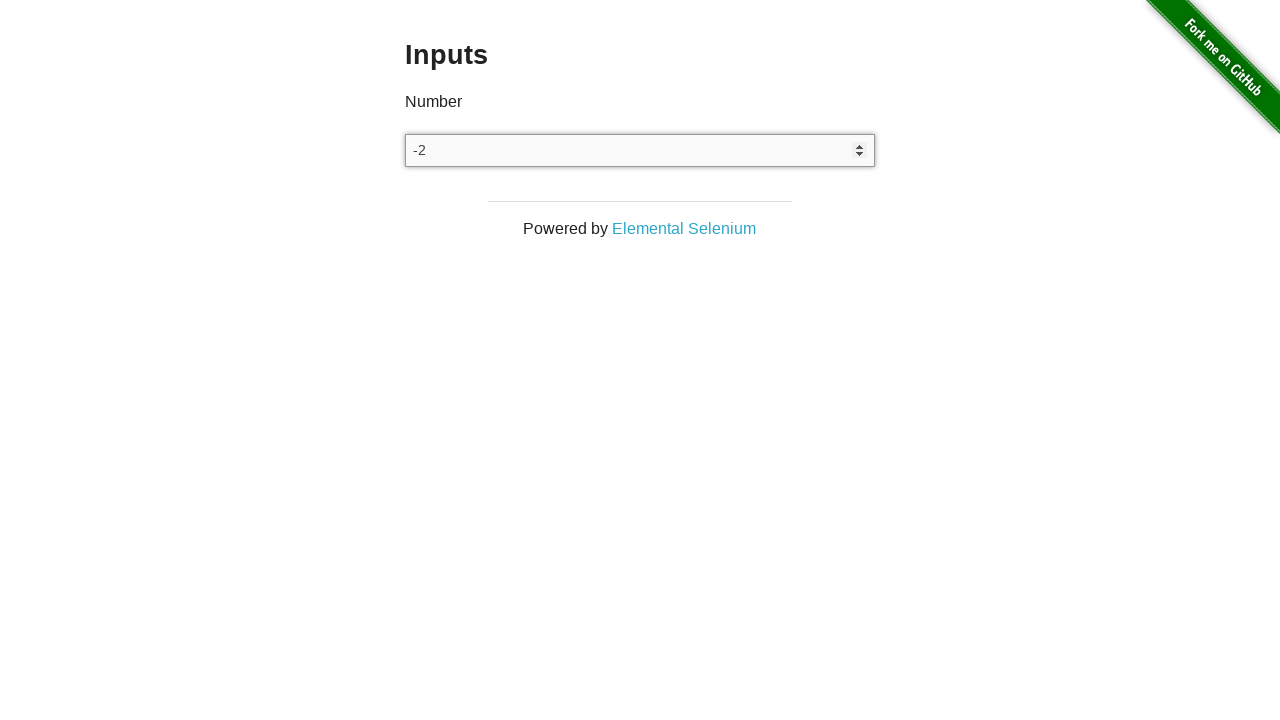

Verified input value is -2
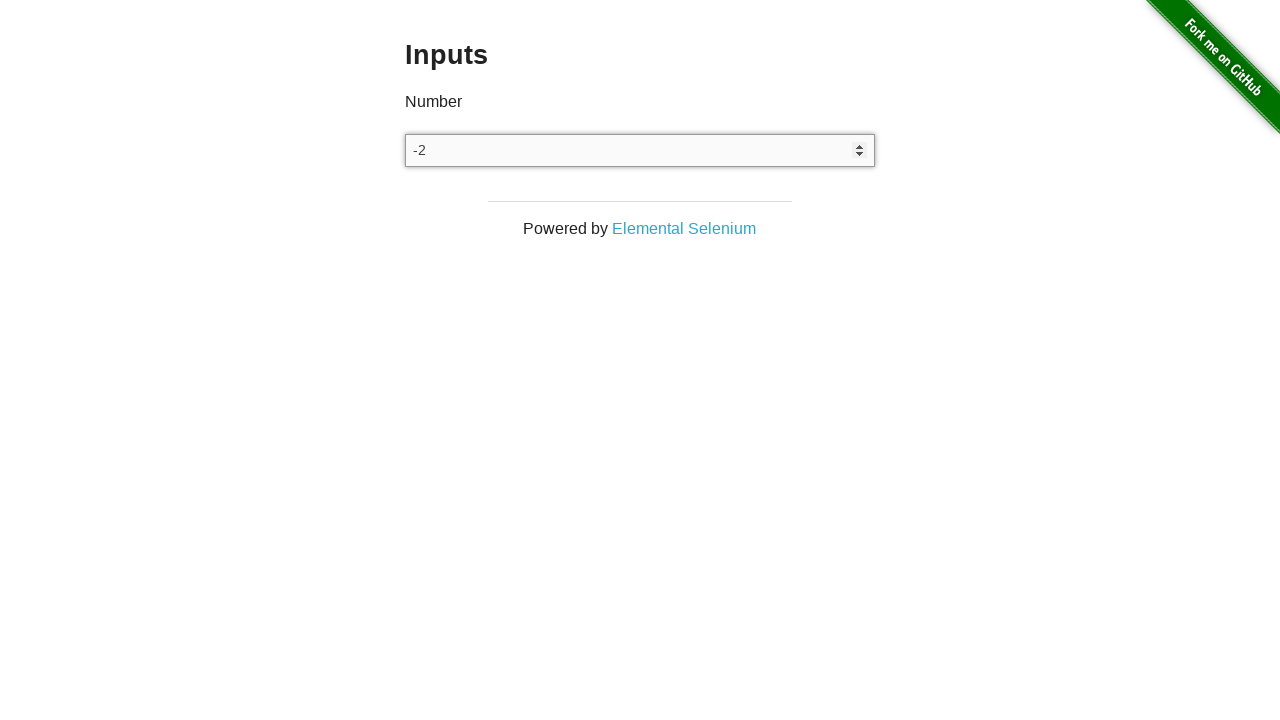

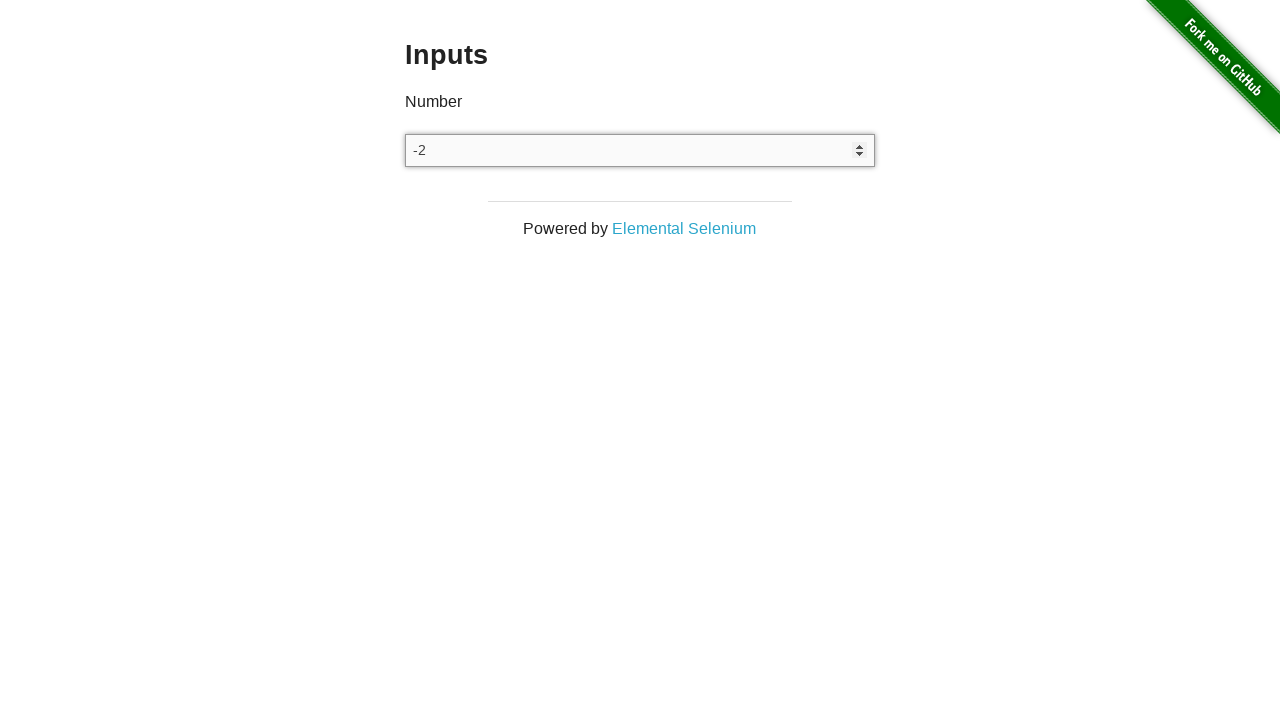